Tests dropdown interaction by selecting options using different methods: by visible text (Option 1), by index (selecting the 3rd option), and by value attribute.

Starting URL: https://the-internet.herokuapp.com/dropdown

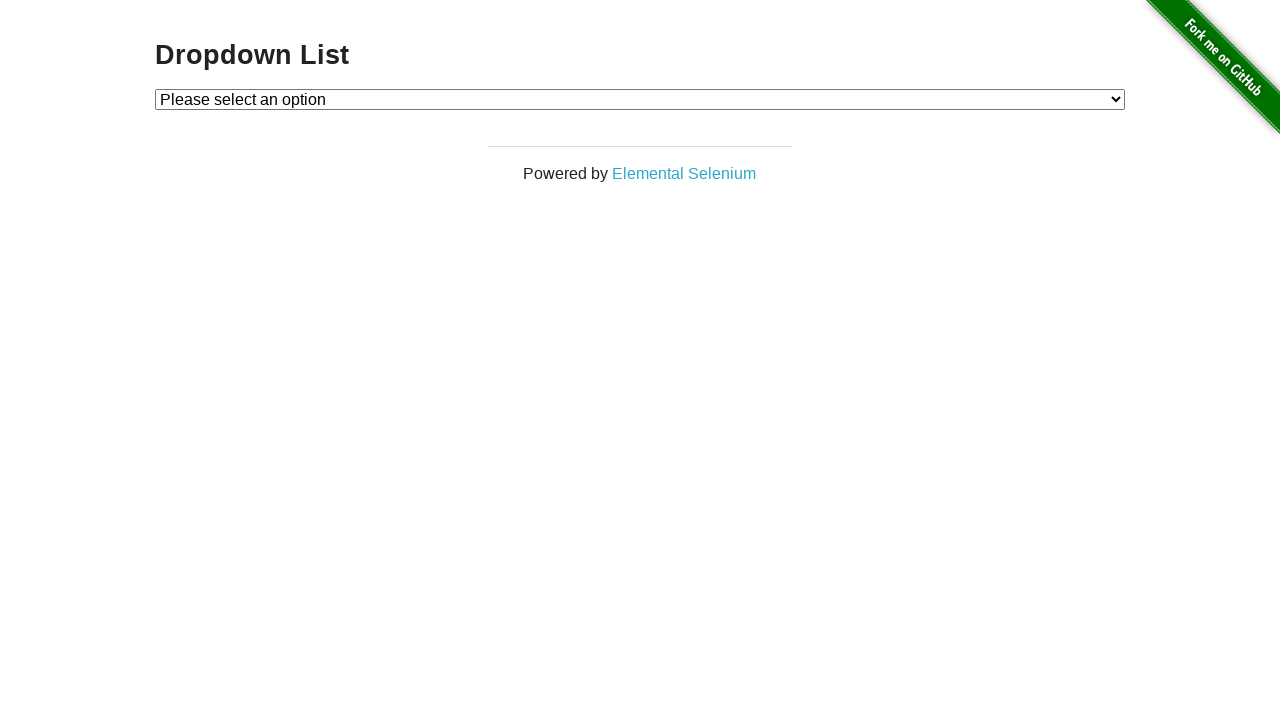

Selected 'Option 1' from dropdown by visible text on #dropdown
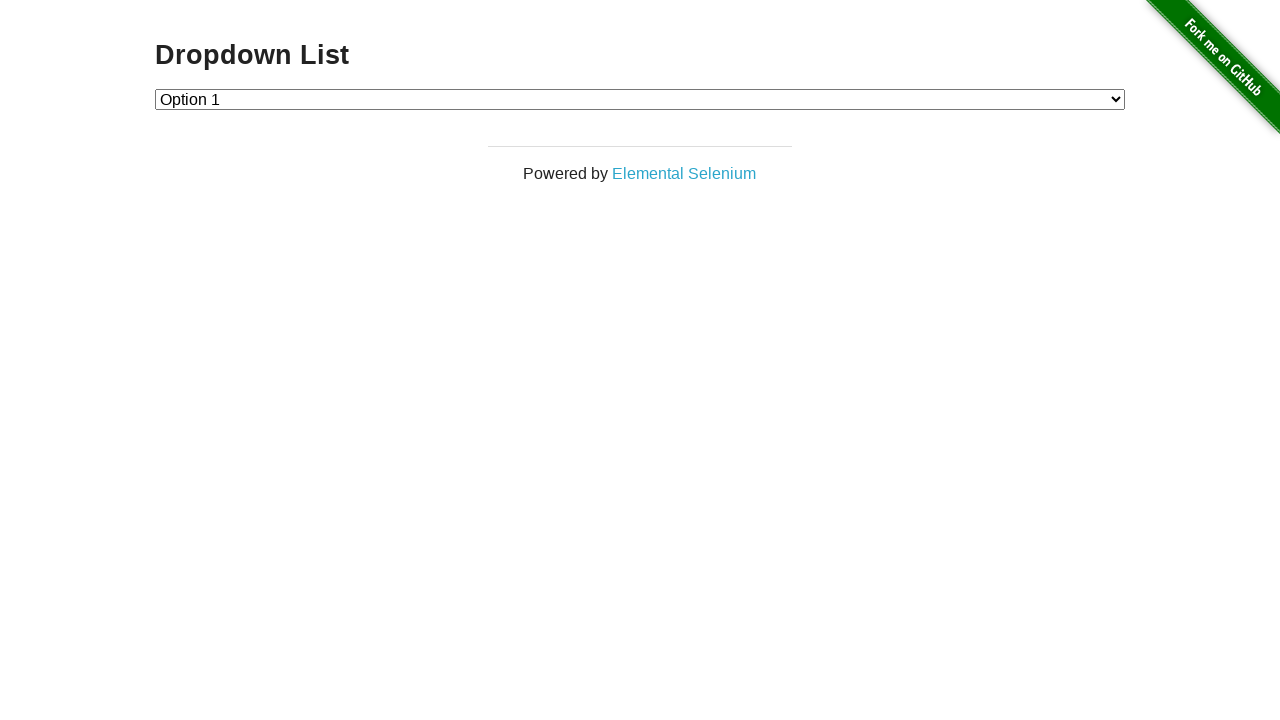

Waited 1500ms to observe Option 1 selection
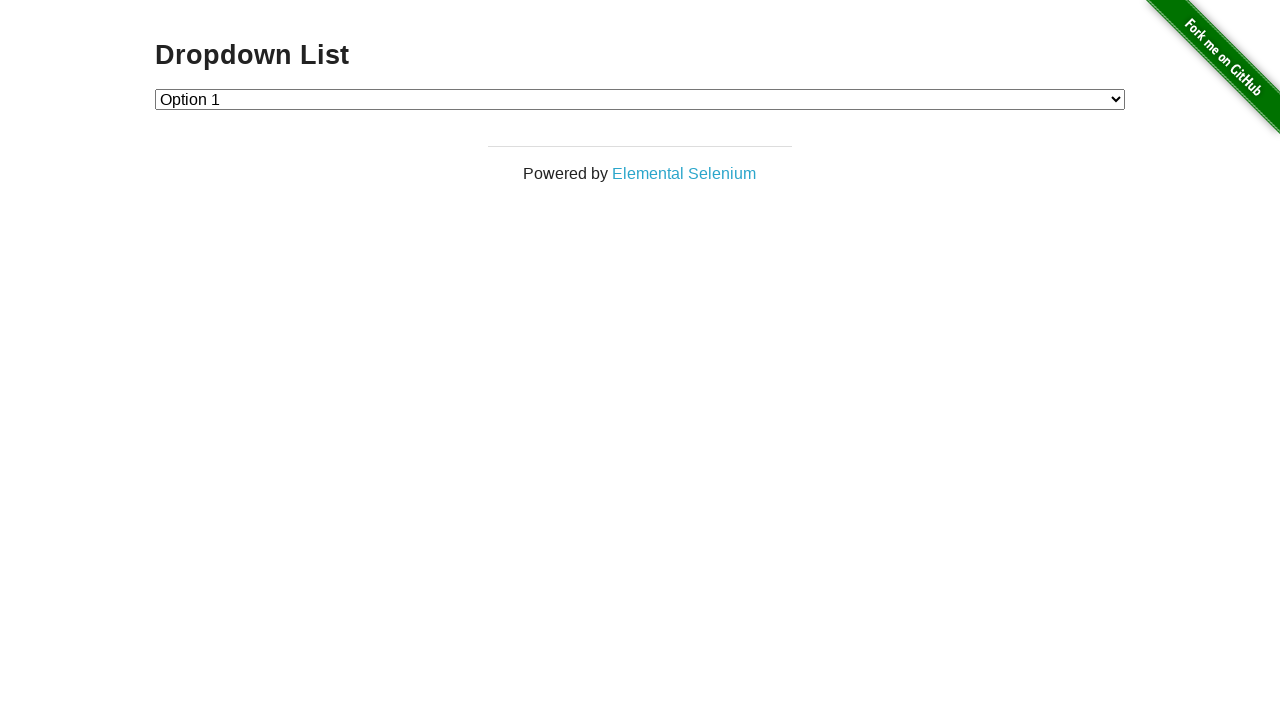

Selected dropdown option at index 2 (Option 2) on #dropdown
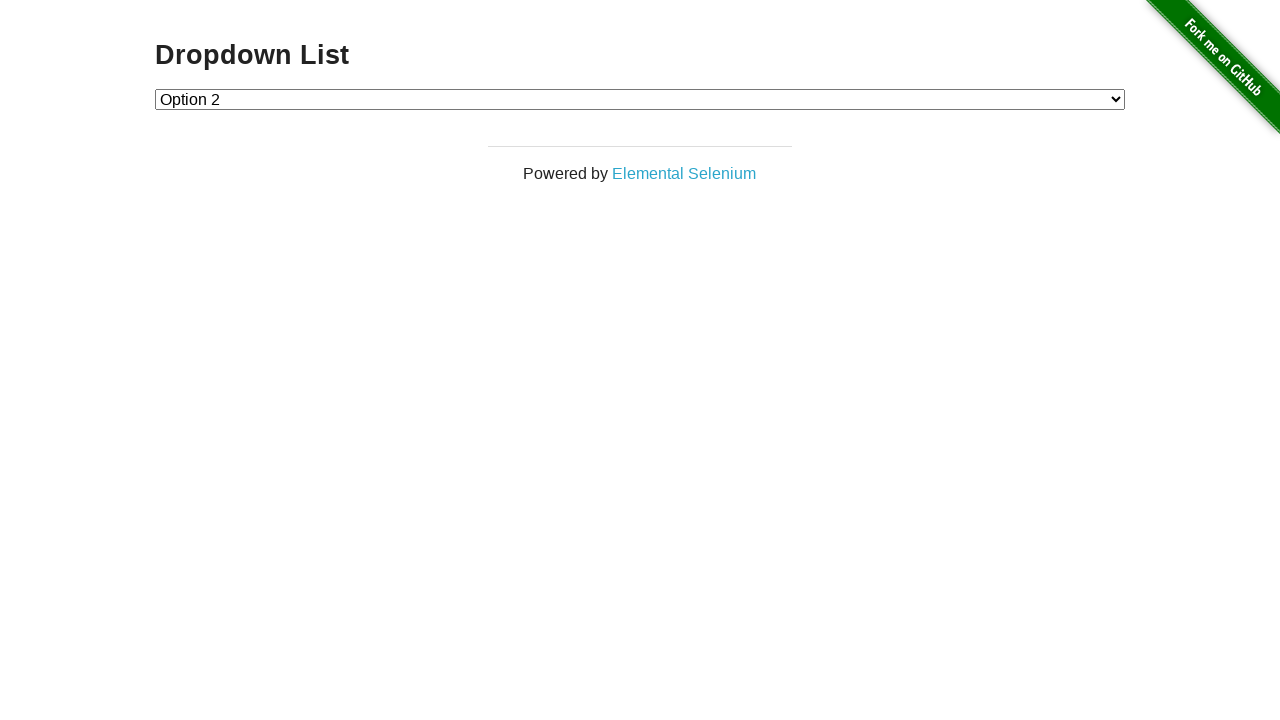

Waited 1500ms to observe Option 2 selection
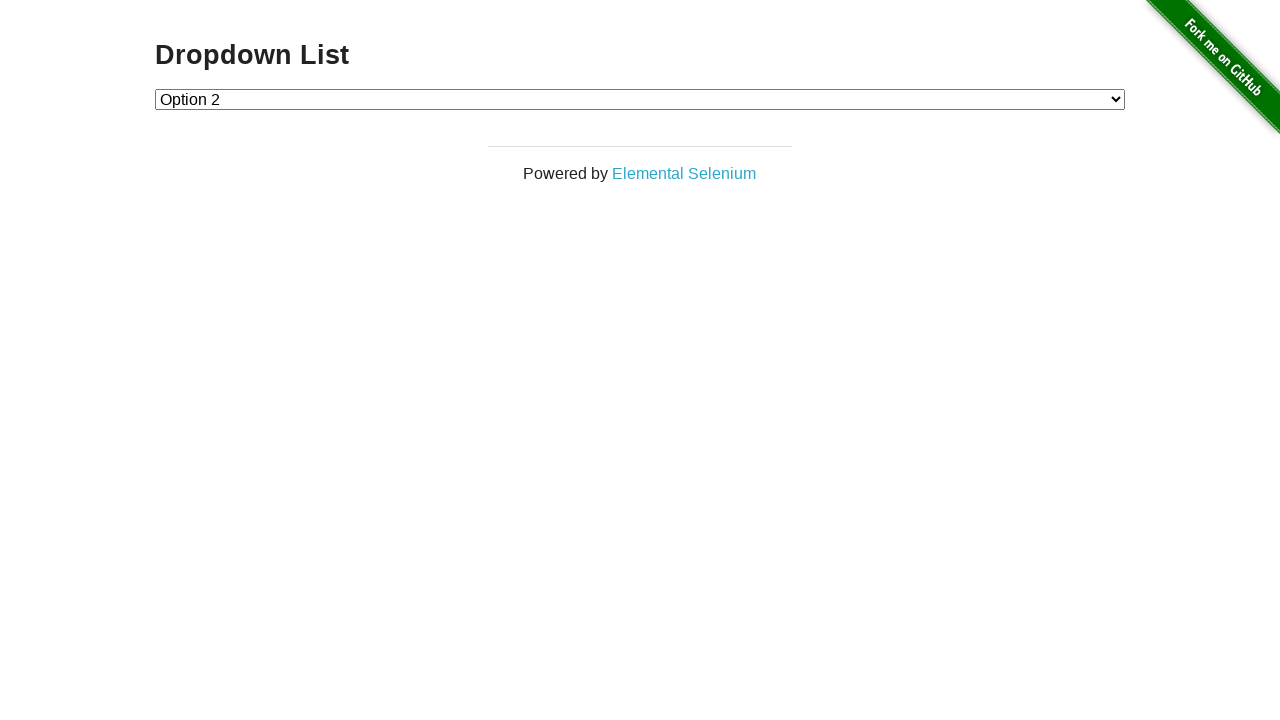

Selected dropdown option with value '1' (Option 1) on #dropdown
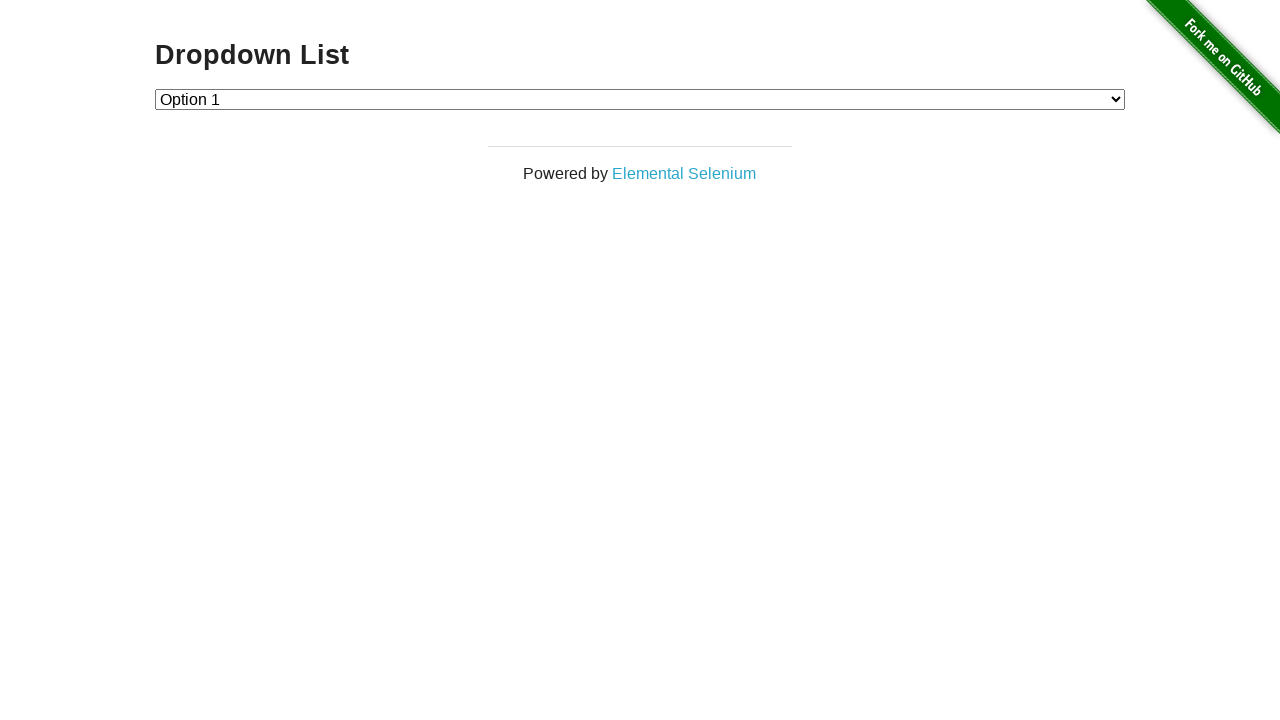

Waited 1500ms to observe final Option 1 selection
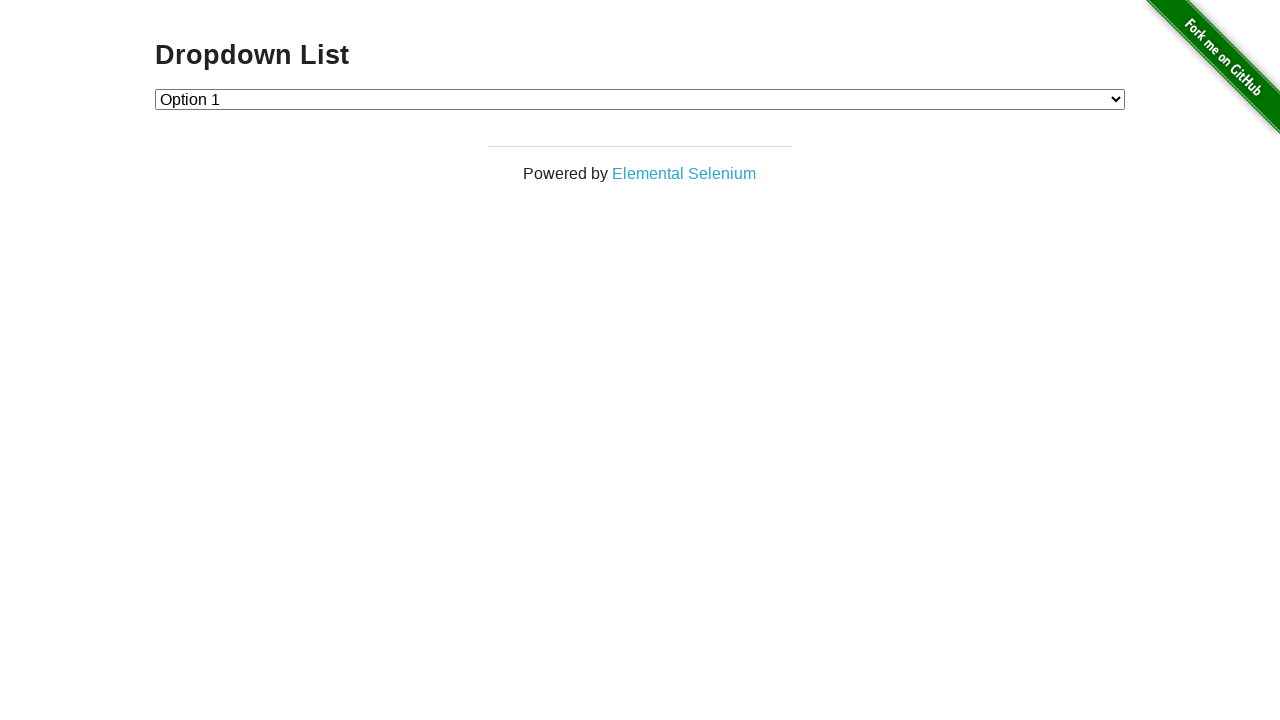

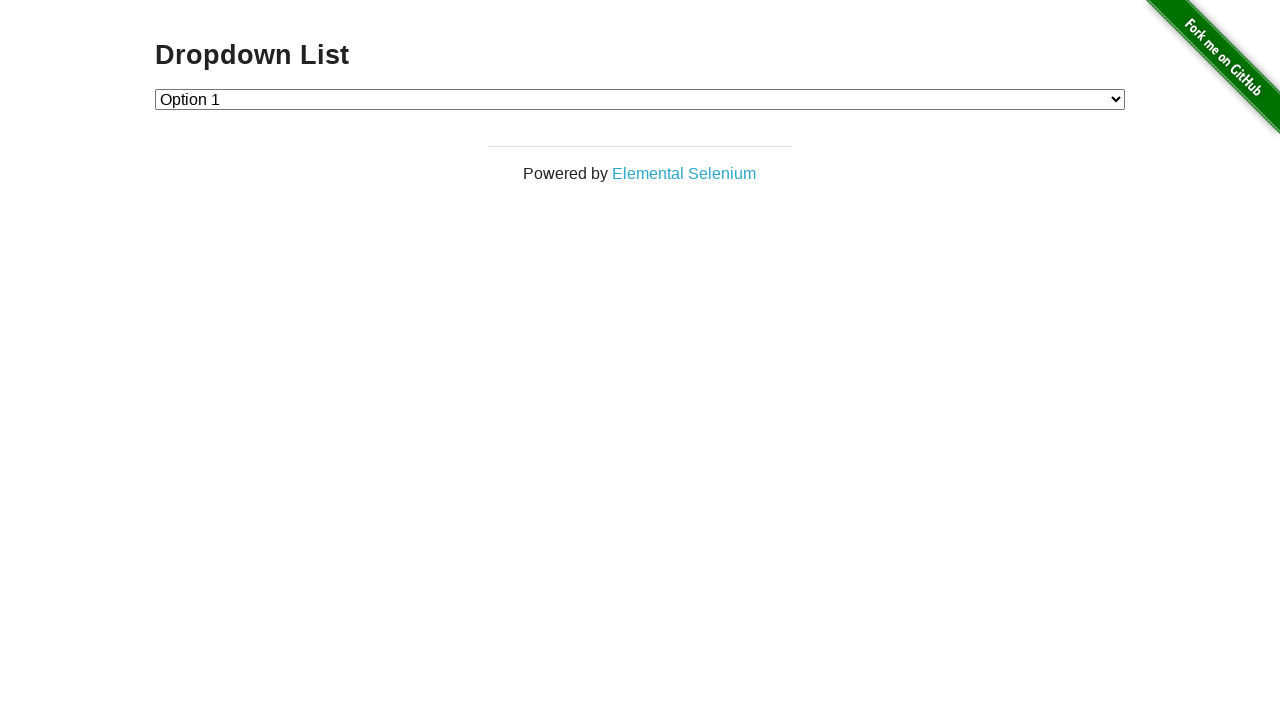